Tests iframe handling by switching to an iframe and clicking a button inside it on the W3Schools try-it editor page

Starting URL: https://www.w3schools.com/jsref/tryit.asp?filename=tryjsref_submit_get

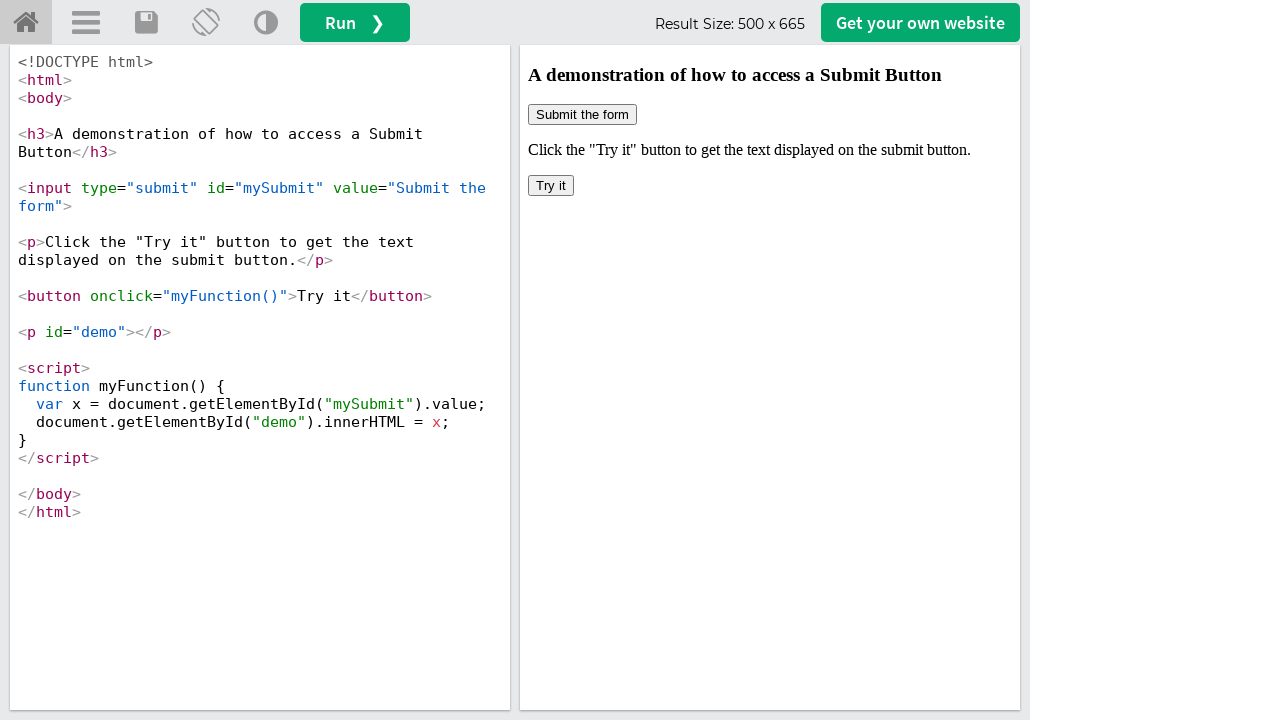

Waited for iframe with id 'iframeResult' to be available
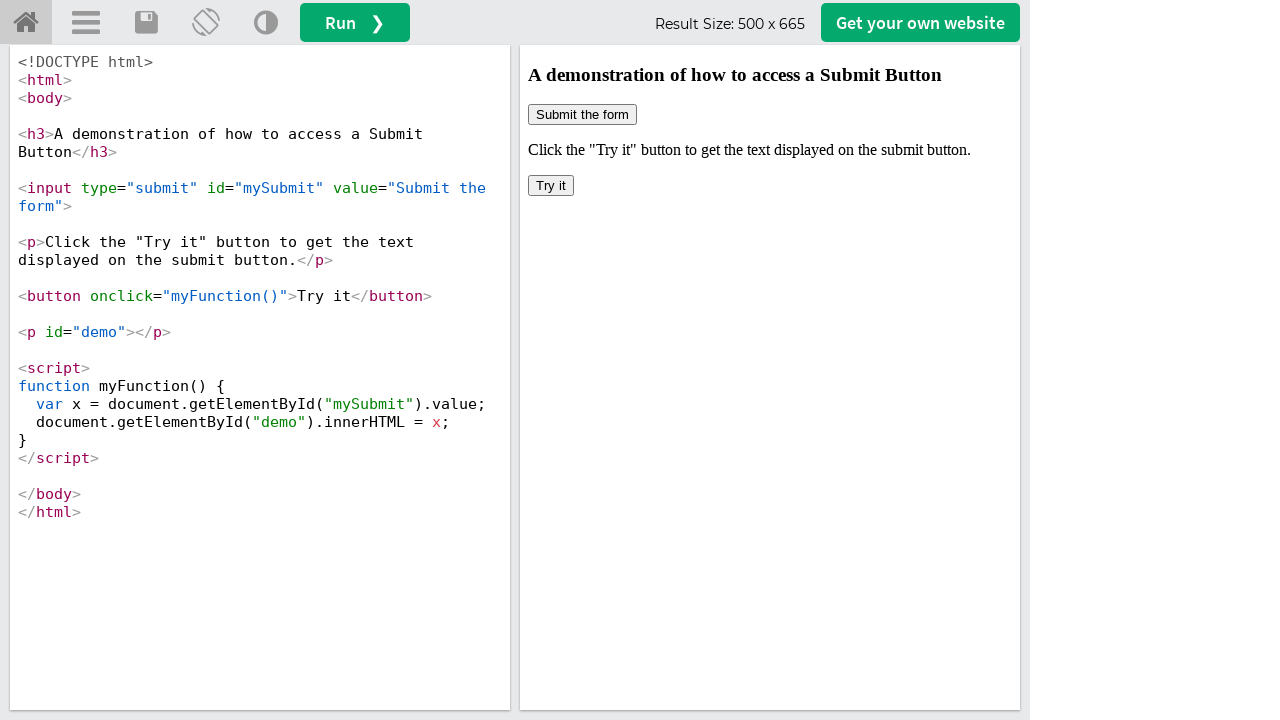

Located iframe context for 'iframeResult'
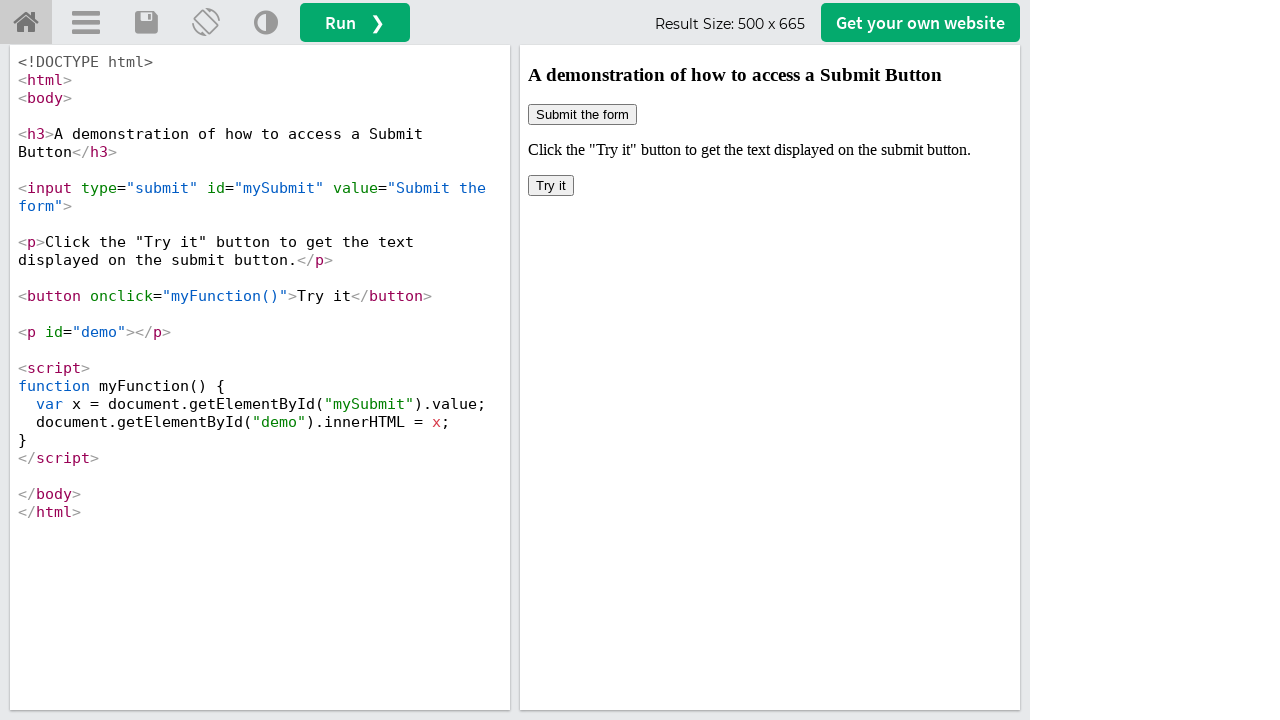

Clicked 'Try it' button inside the iframe at (551, 186) on #iframeResult >> internal:control=enter-frame >> xpath=//button[text()='Try it']
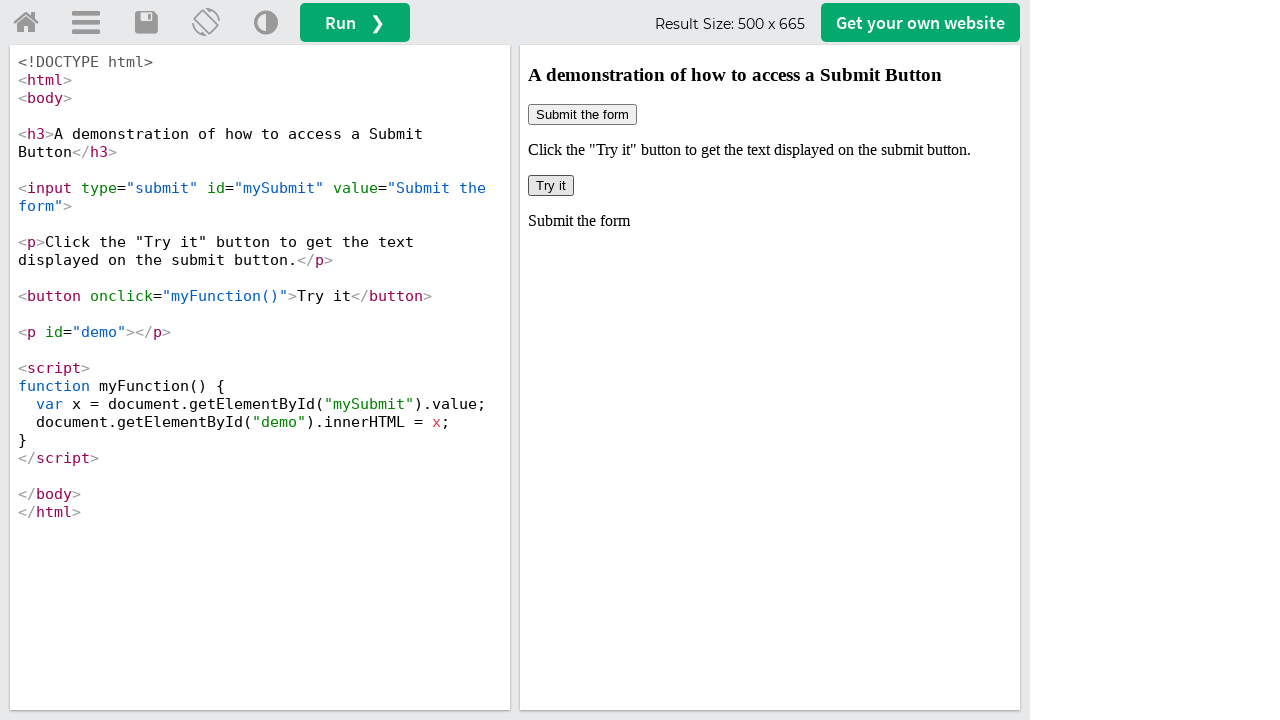

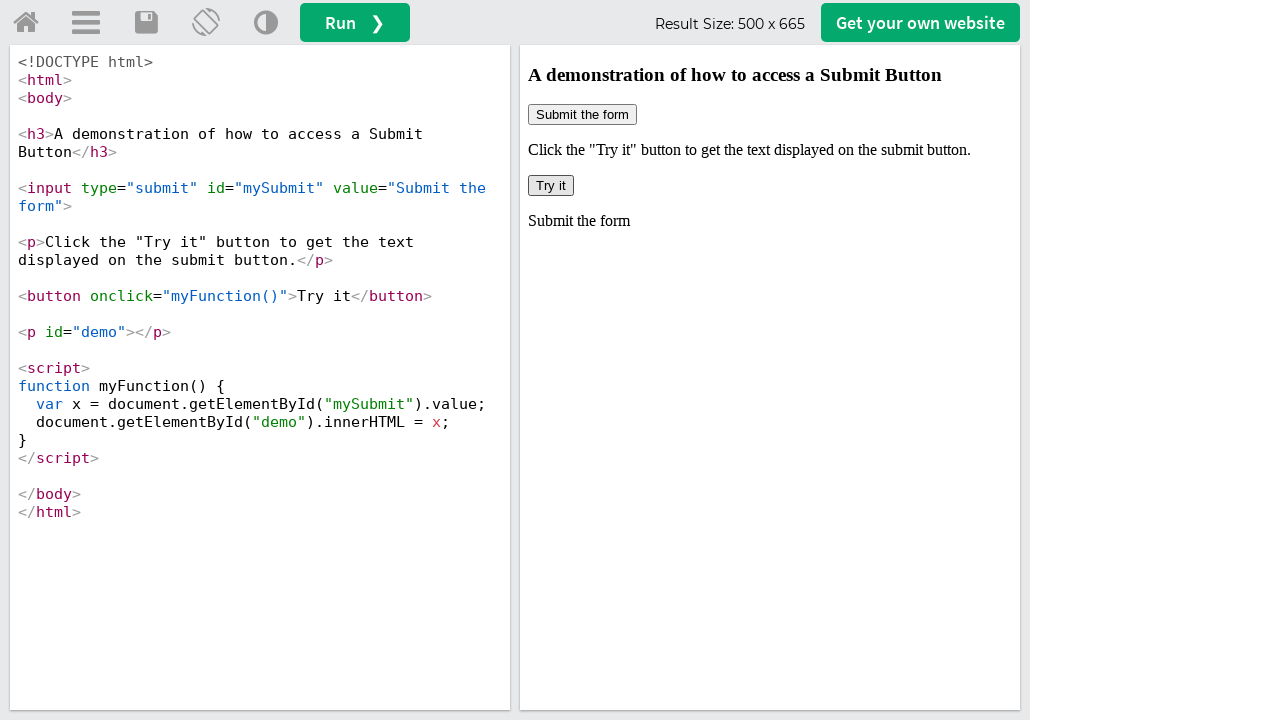